Navigates to VTU (Visvesvaraya Technological University) website

Starting URL: https://vtu.ac.in/

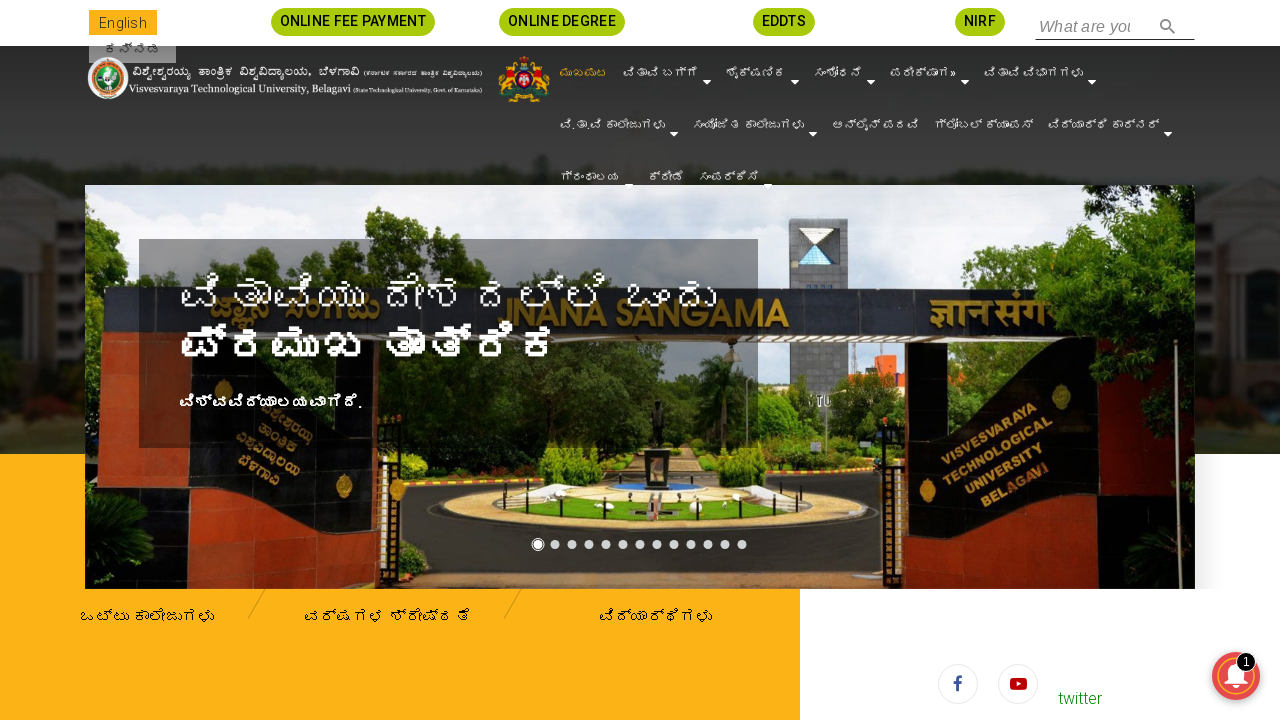

VTU website (https://vtu.ac.in/) loaded and network idle
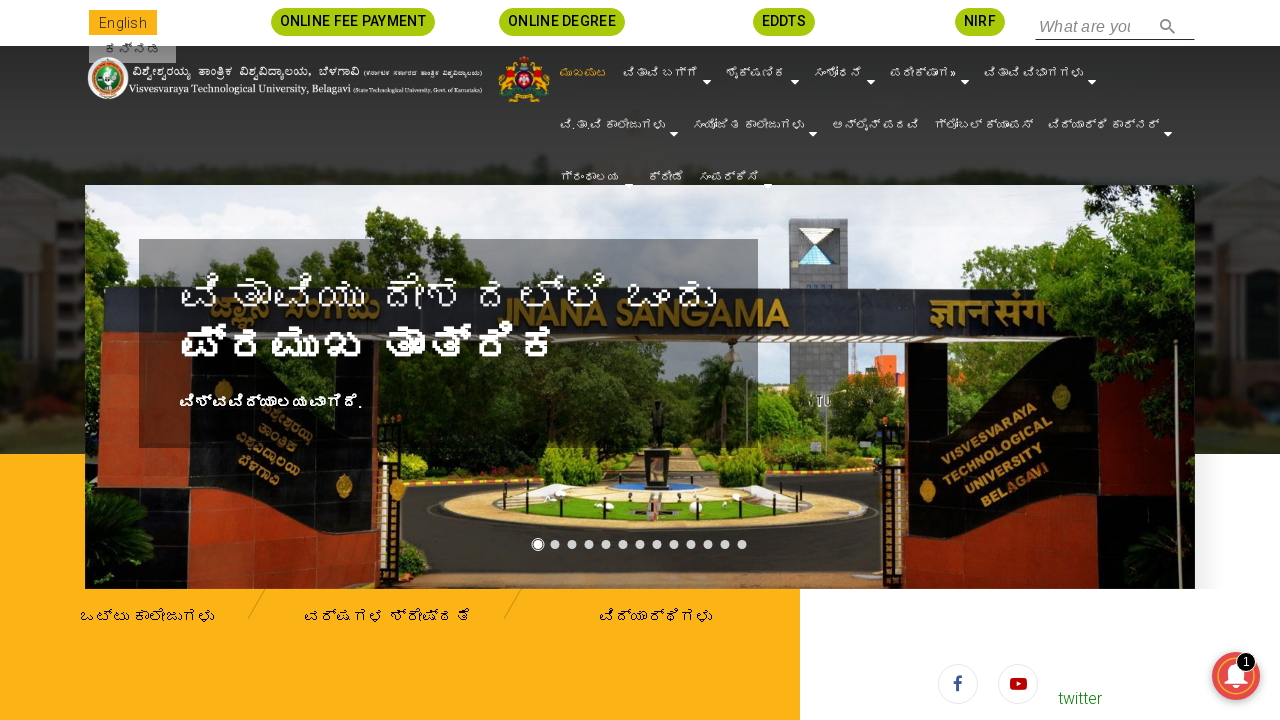

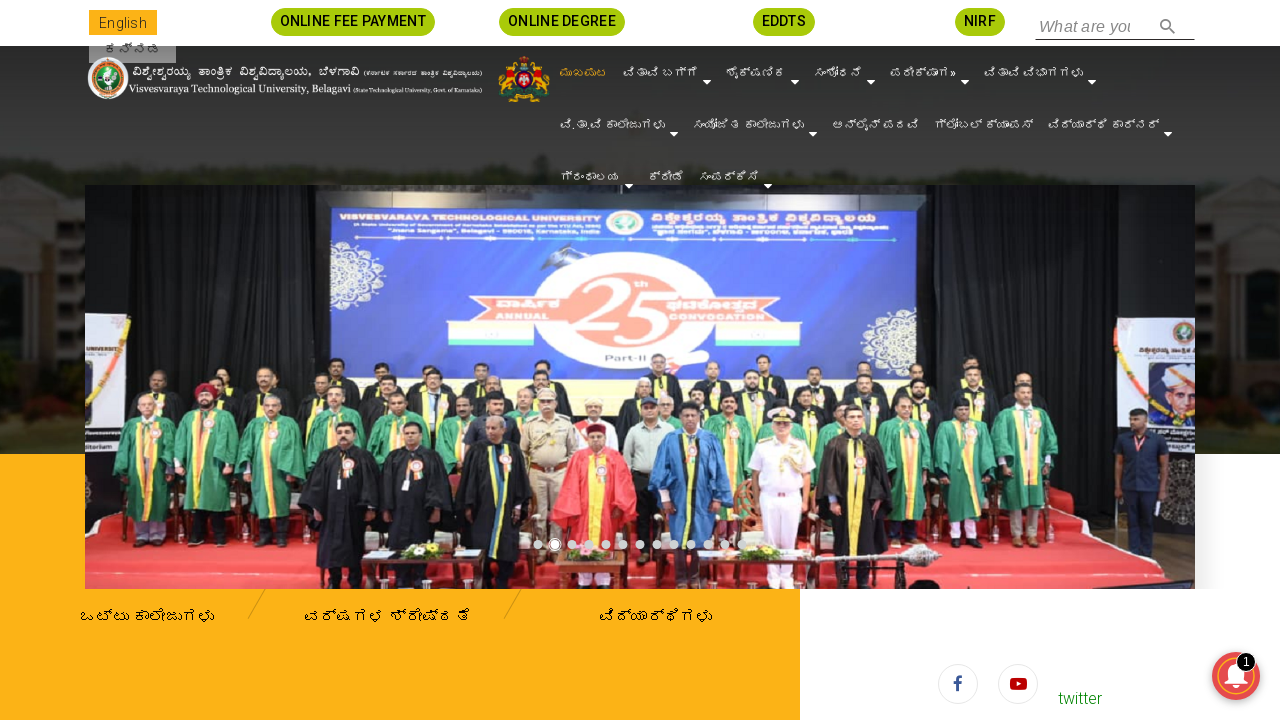